Tests window/tab handling by opening new tabs and windows, switching between them, and interacting with elements in different browser contexts

Starting URL: https://skpatro.github.io/demo/links/

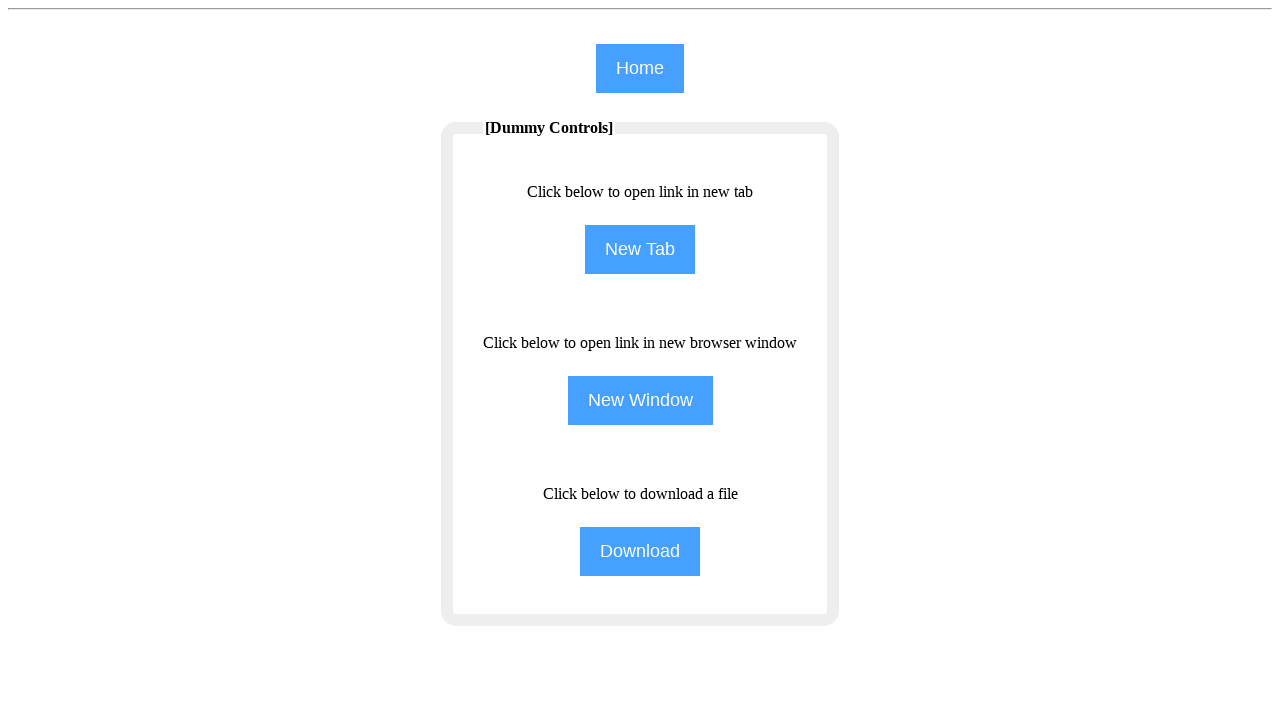

Clicked 'New Tab' button to open a new tab at (640, 250) on (//input[@type='button'])[2]
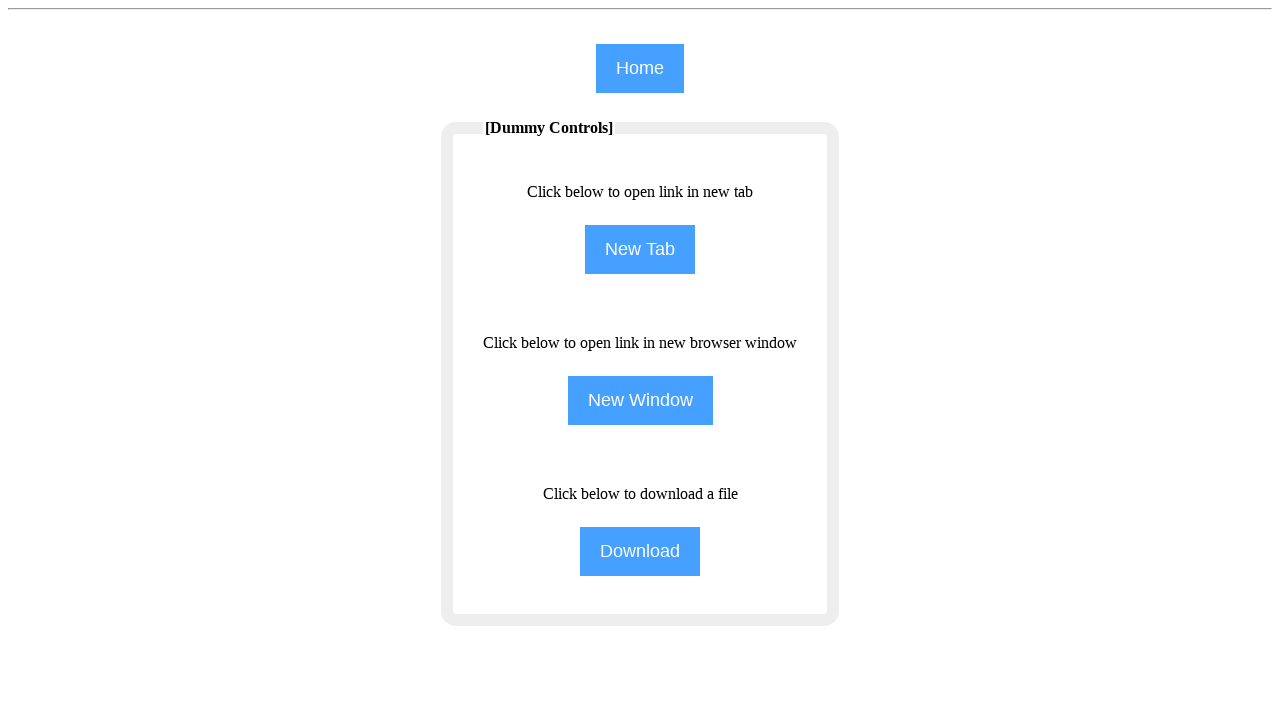

New tab opened and switched to new page context
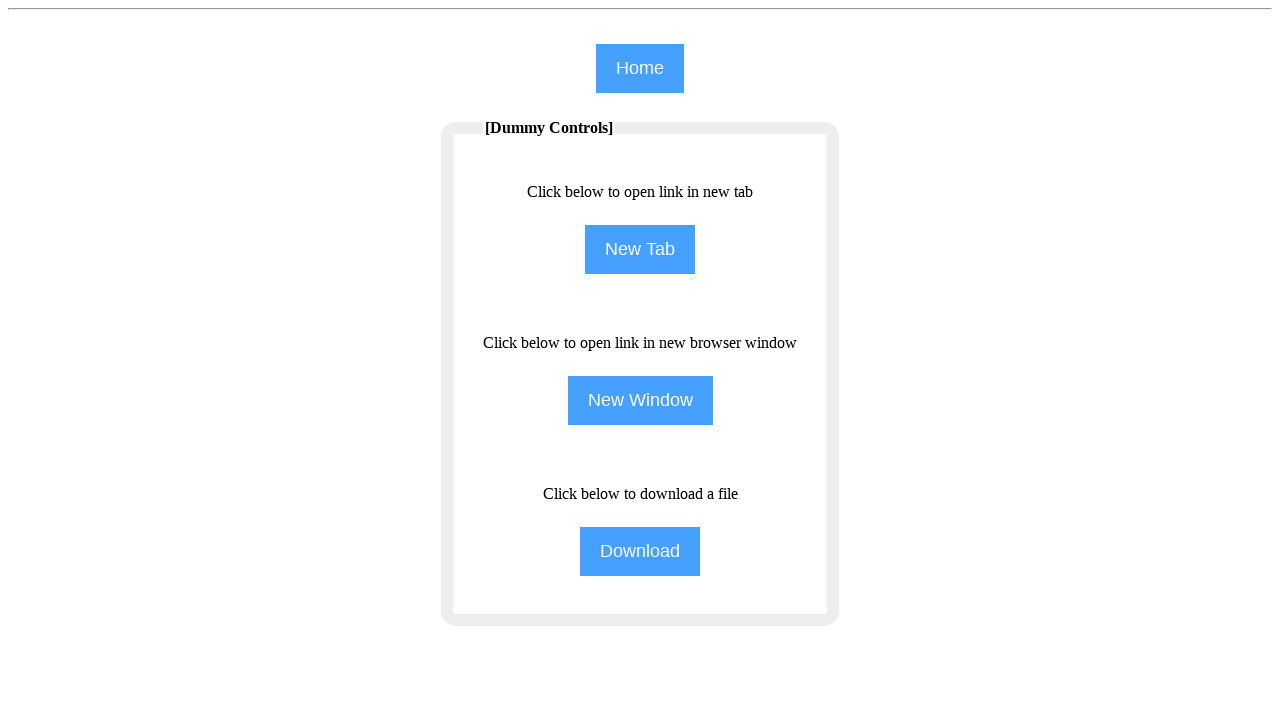

Waited for 'Contact me' link to load in new tab
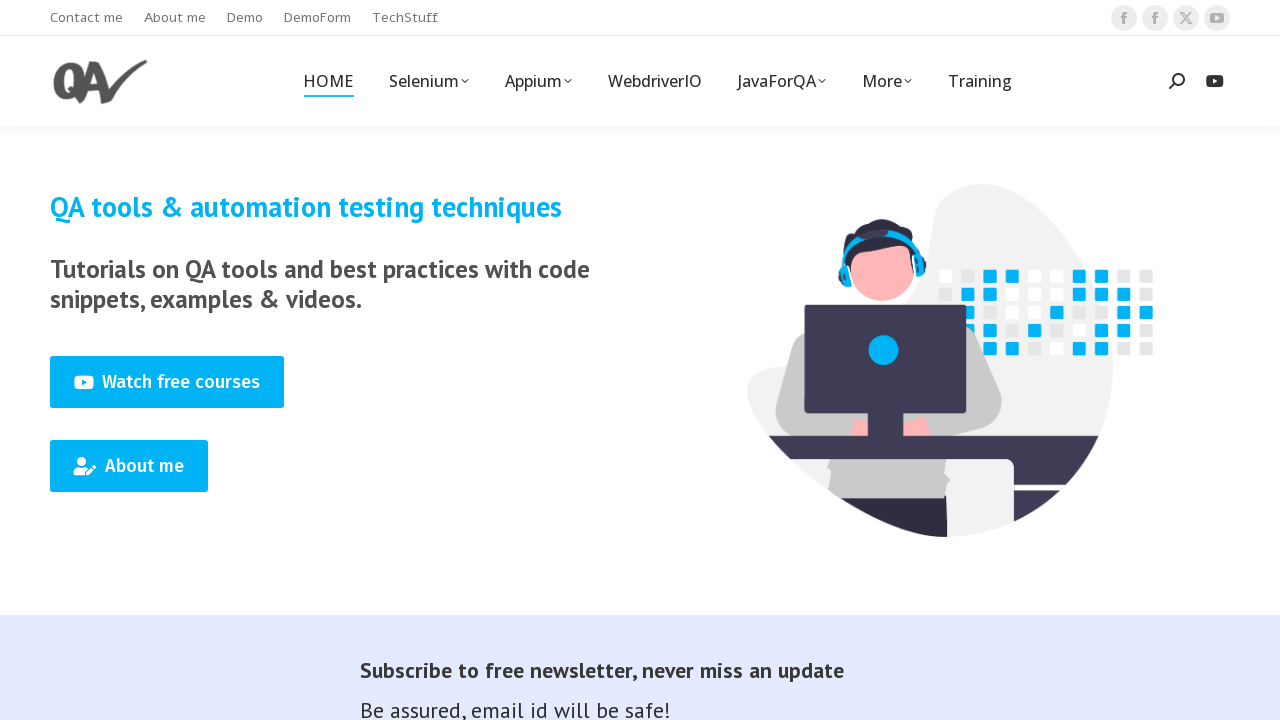

Clicked 'Contact me' link in new tab at (167, 382) on xpath=//a[@title='Contact me']
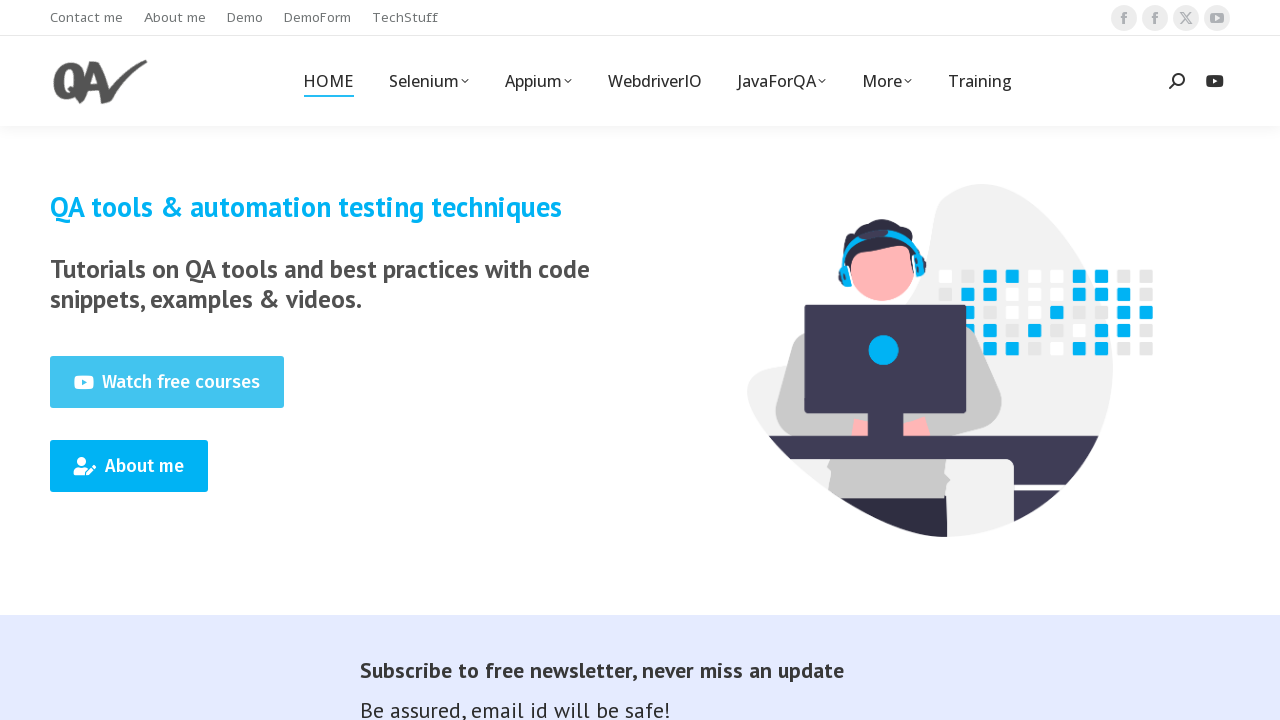

Switched back to original tab and clicked 'New Window' button at (640, 400) on xpath=//input[@name='NewWindow']
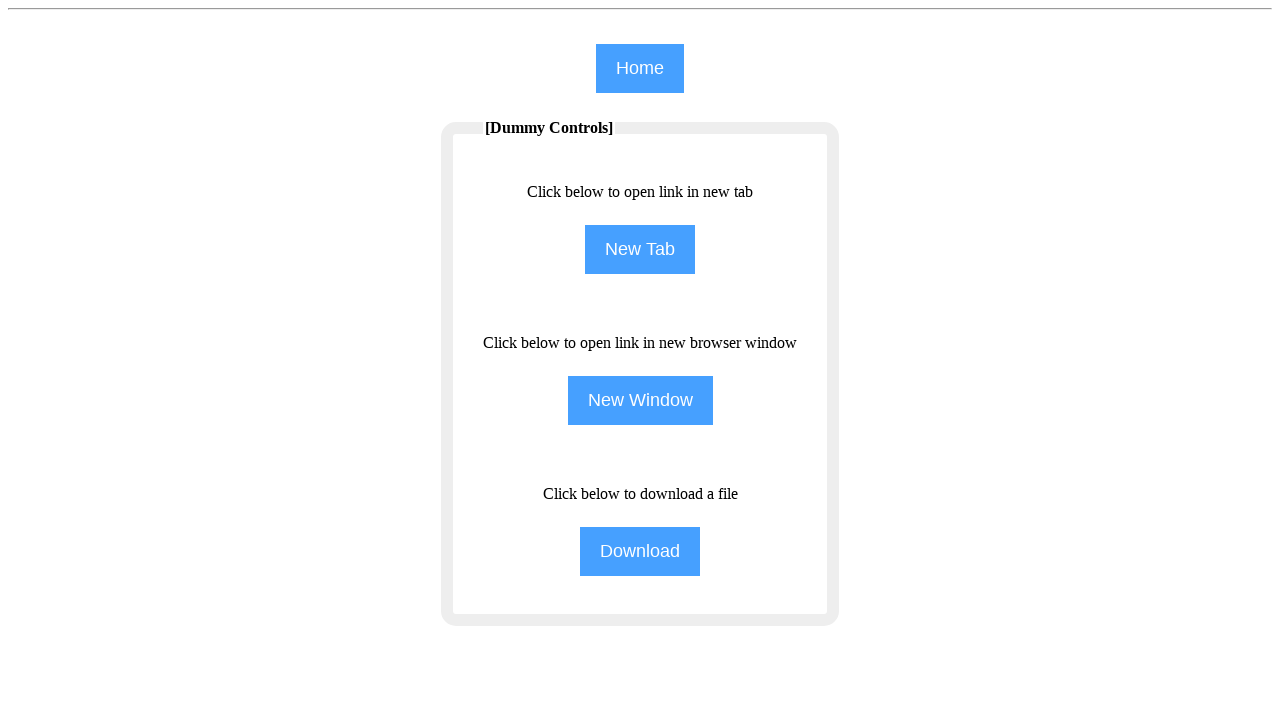

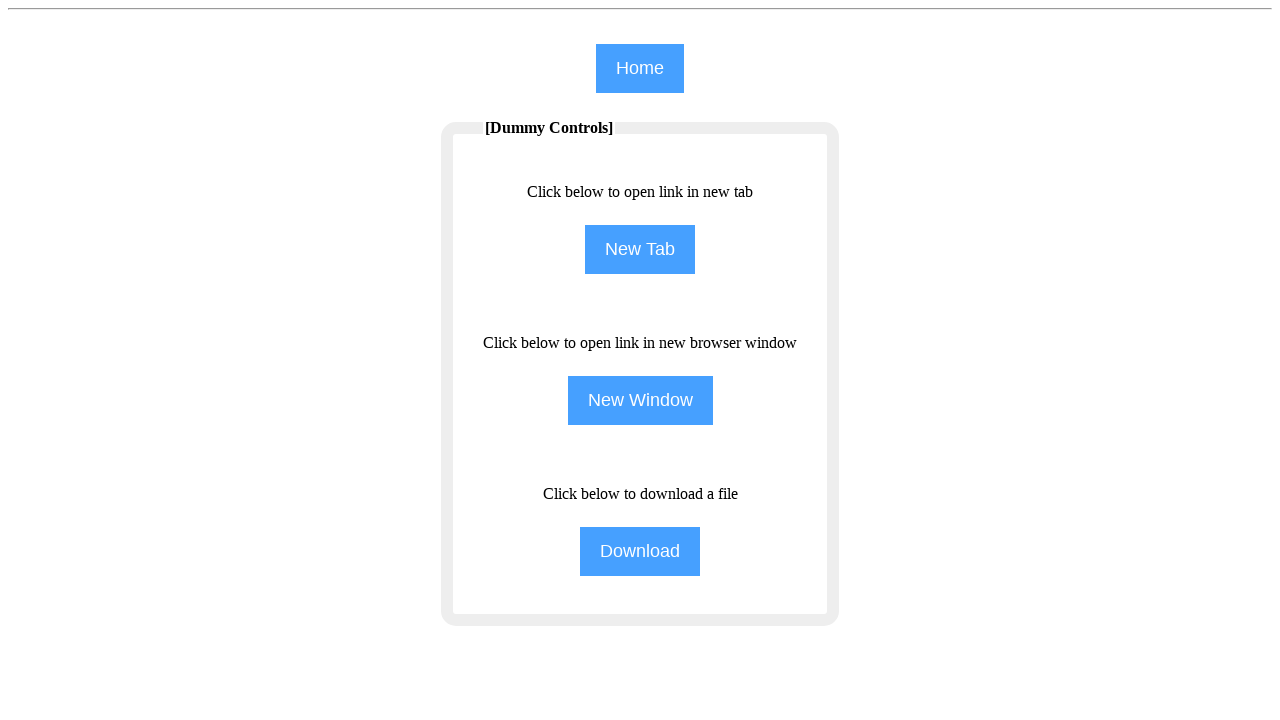